Navigates to a YouTube video and interacts with playback controls by pressing SPACE to toggle play/pause and 'f' to toggle fullscreen mode.

Starting URL: https://www.youtube.com/watch?v=dQw4w9WgXcQ&ab_channel=RickAstley

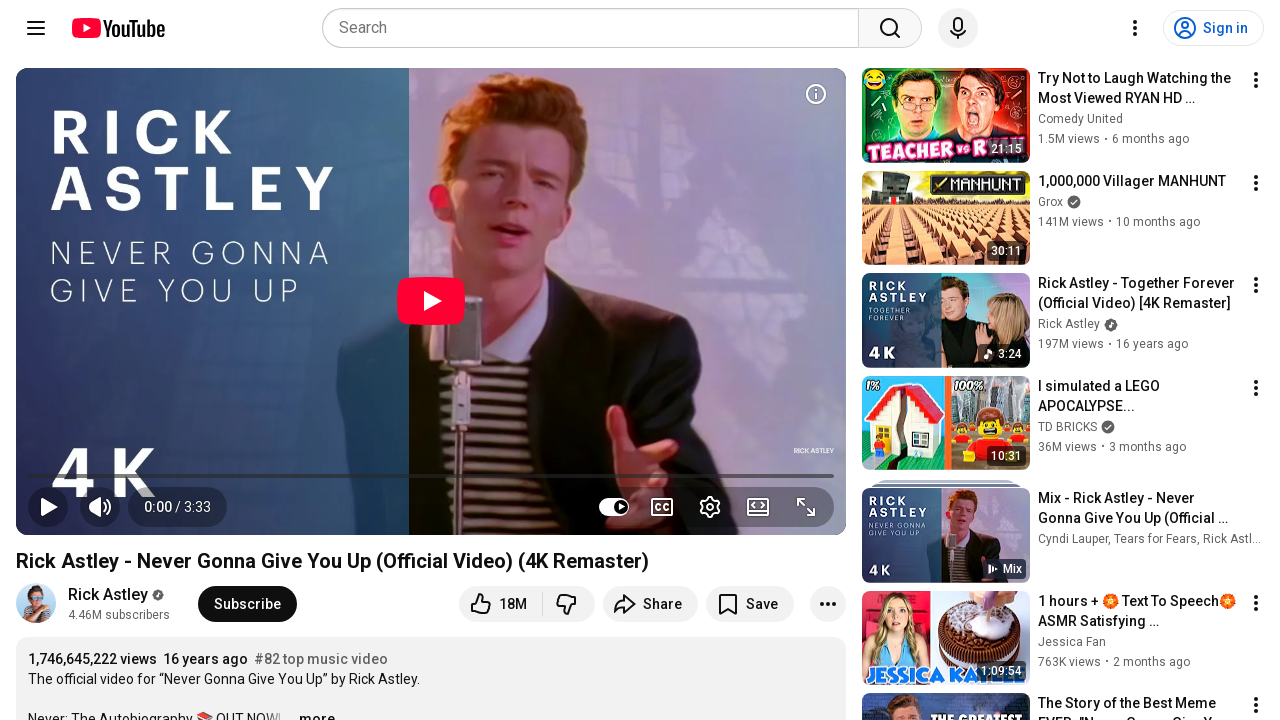

Video element loaded on YouTube page
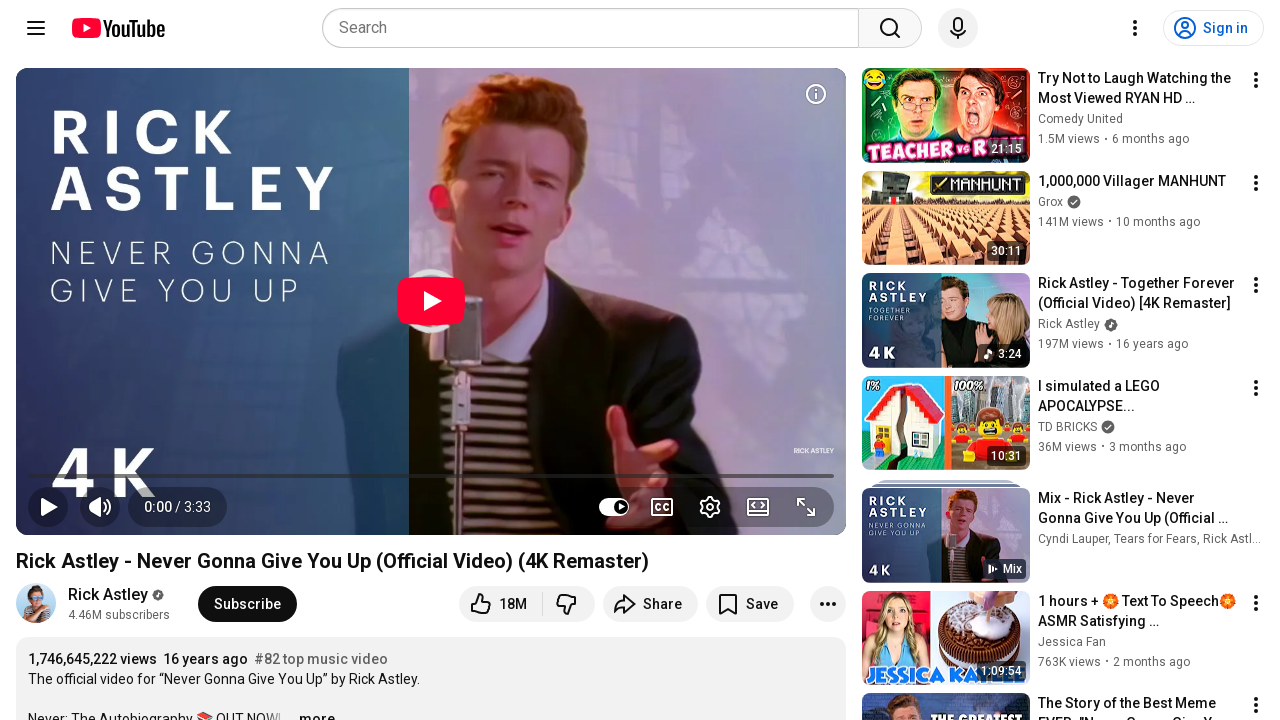

Pressed SPACE to toggle play/pause
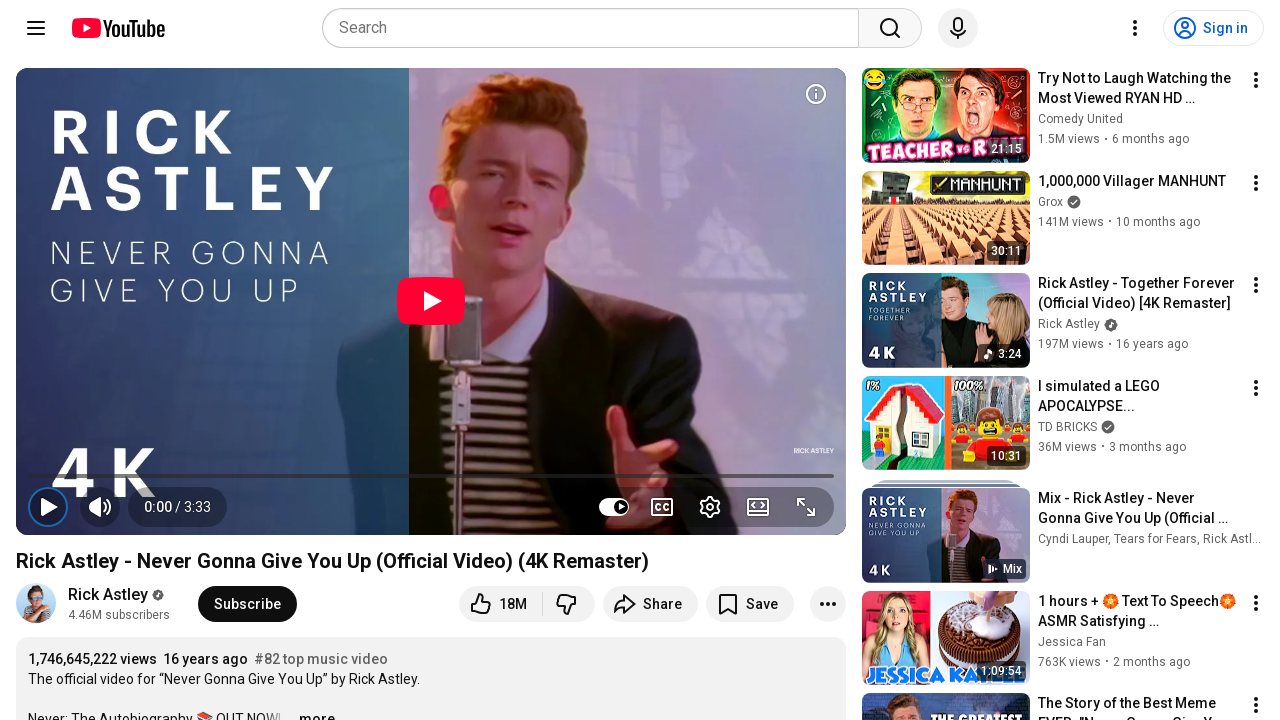

Waited 2 seconds for play/pause action to take effect
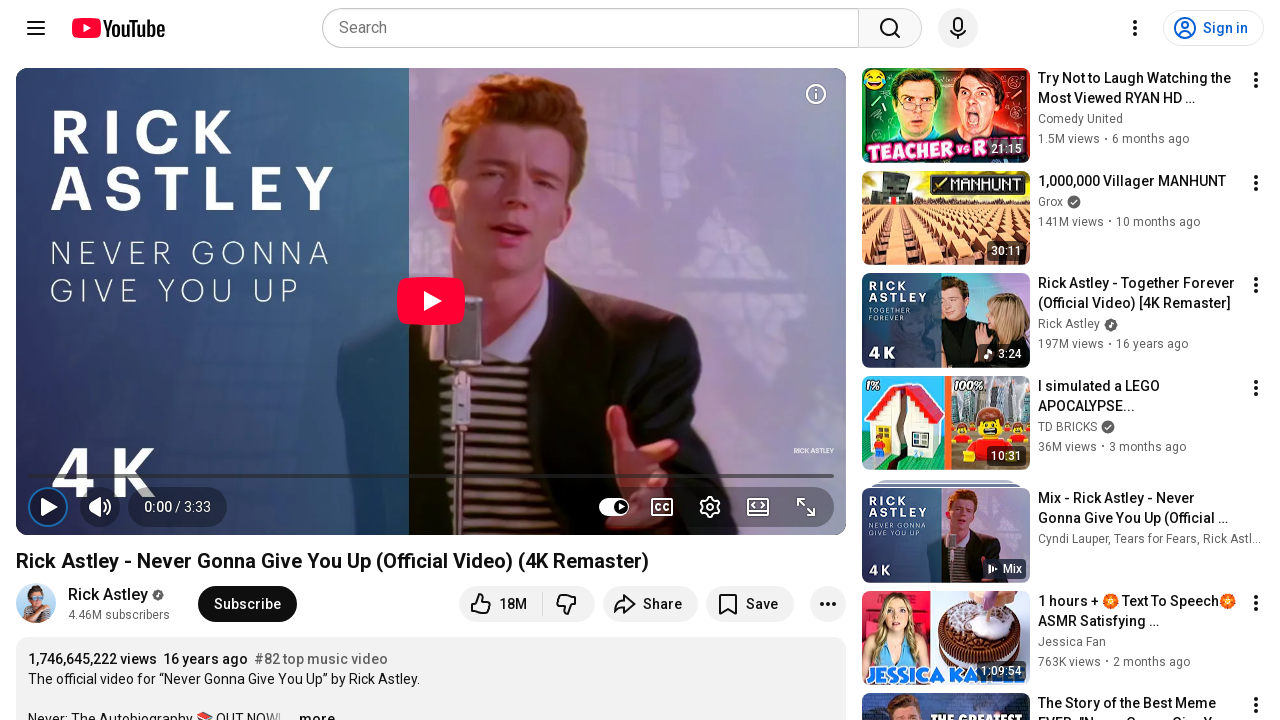

Pressed 'f' to toggle fullscreen mode
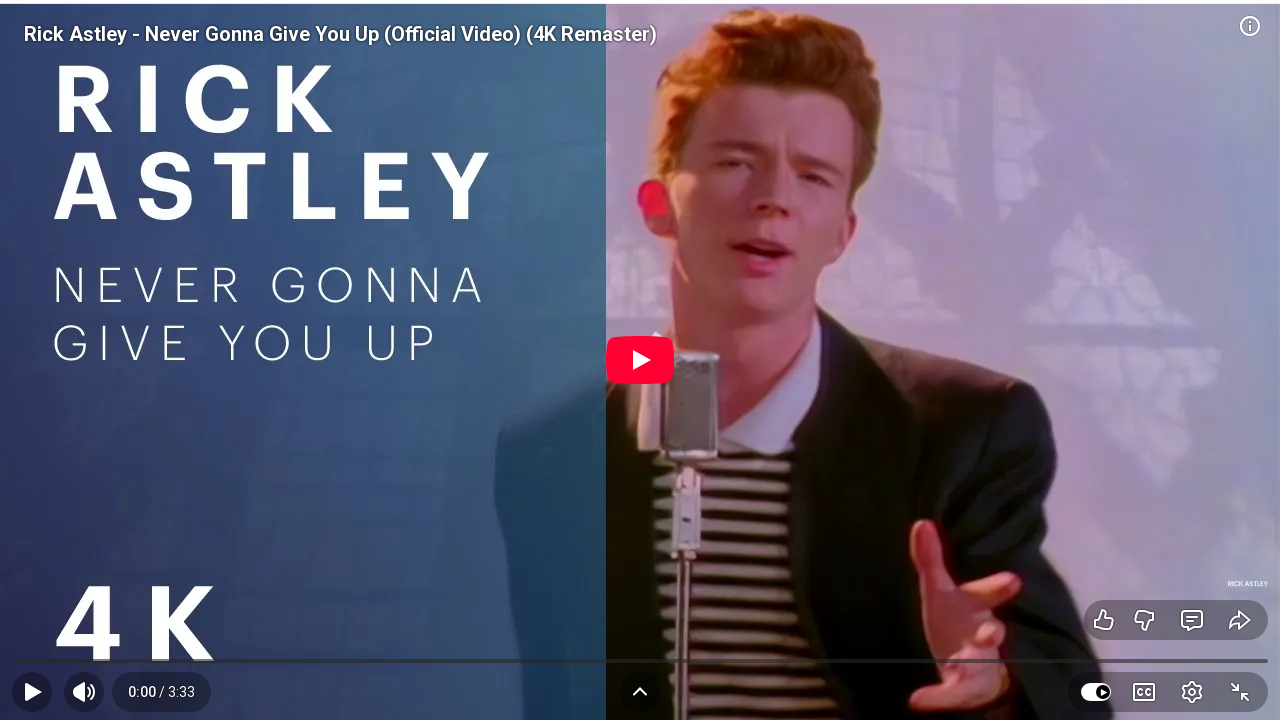

Waited 2 seconds to observe fullscreen effect
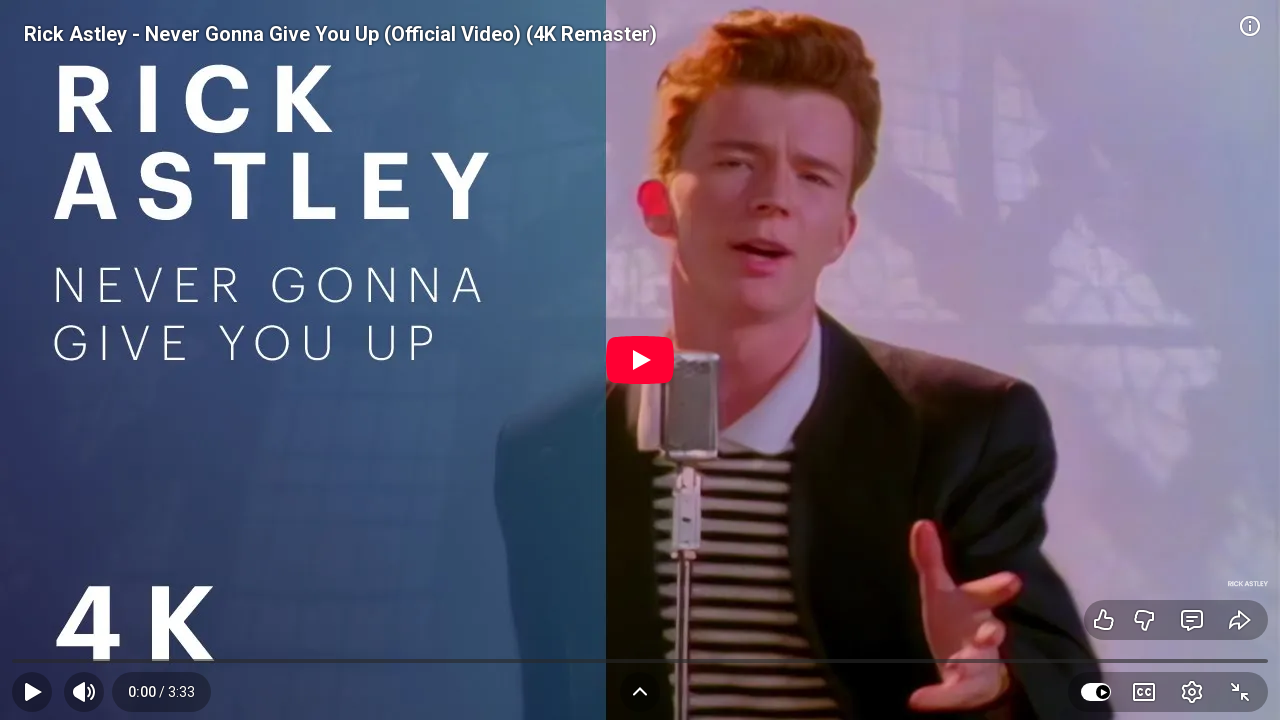

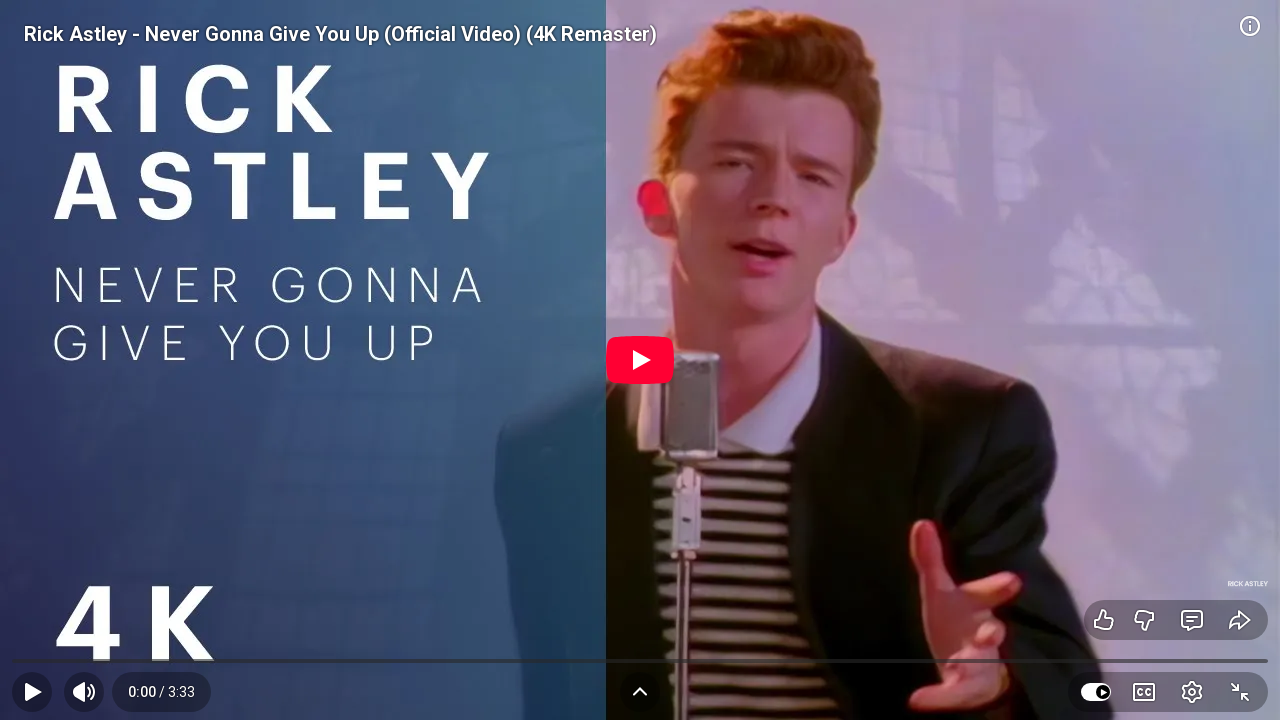